Tests that todo data persists after page reload

Starting URL: https://demo.playwright.dev/todomvc

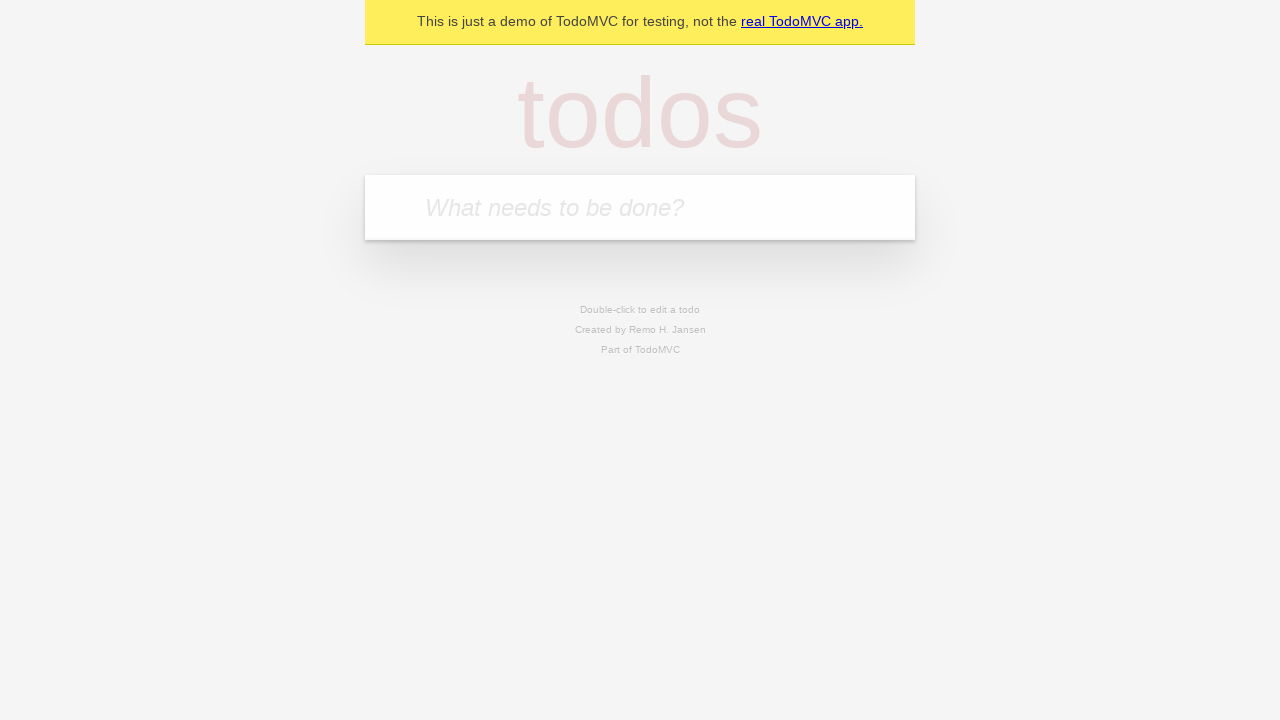

Filled todo input with 'buy some cheese' on internal:attr=[placeholder="What needs to be done?"i]
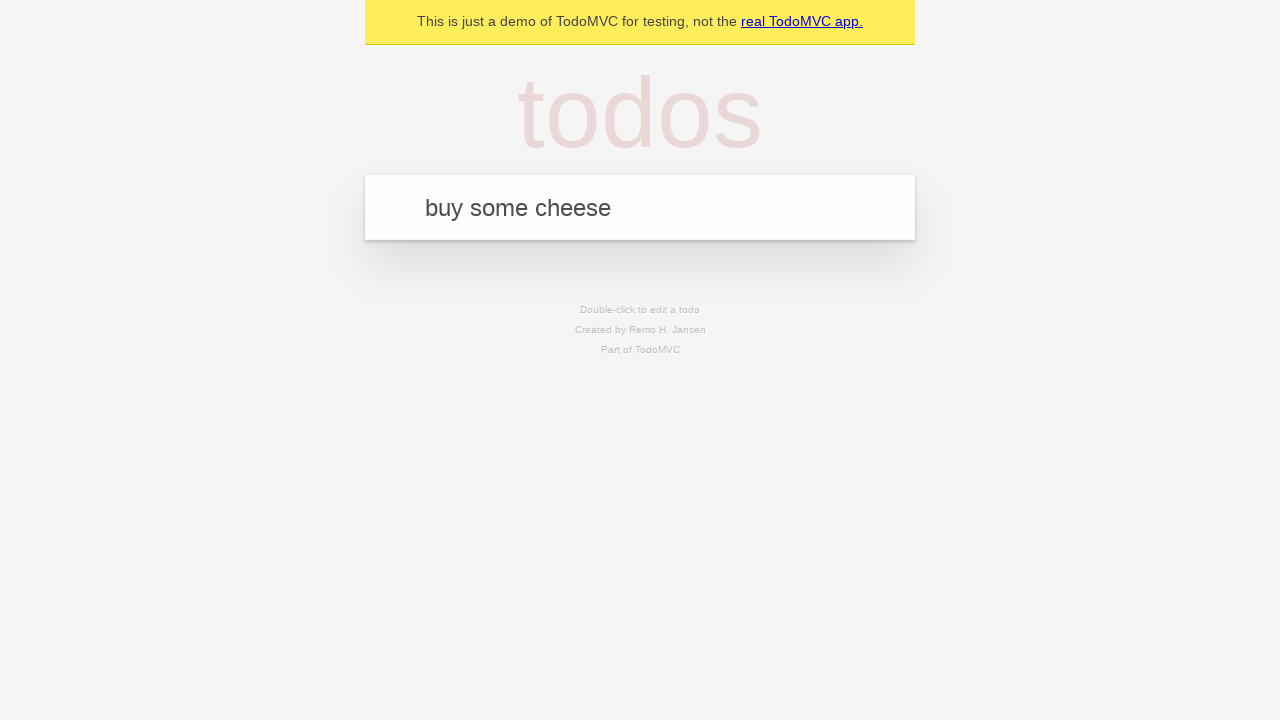

Pressed Enter to create todo 'buy some cheese' on internal:attr=[placeholder="What needs to be done?"i]
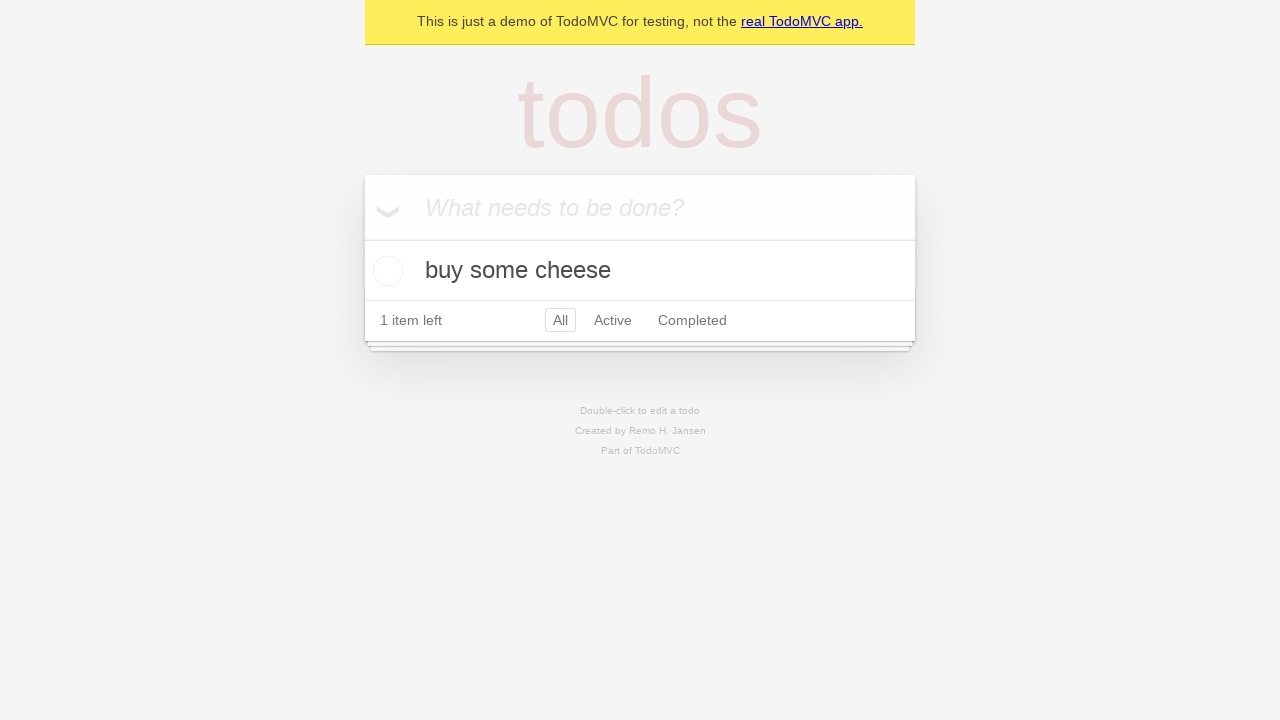

Filled todo input with 'feed the cat' on internal:attr=[placeholder="What needs to be done?"i]
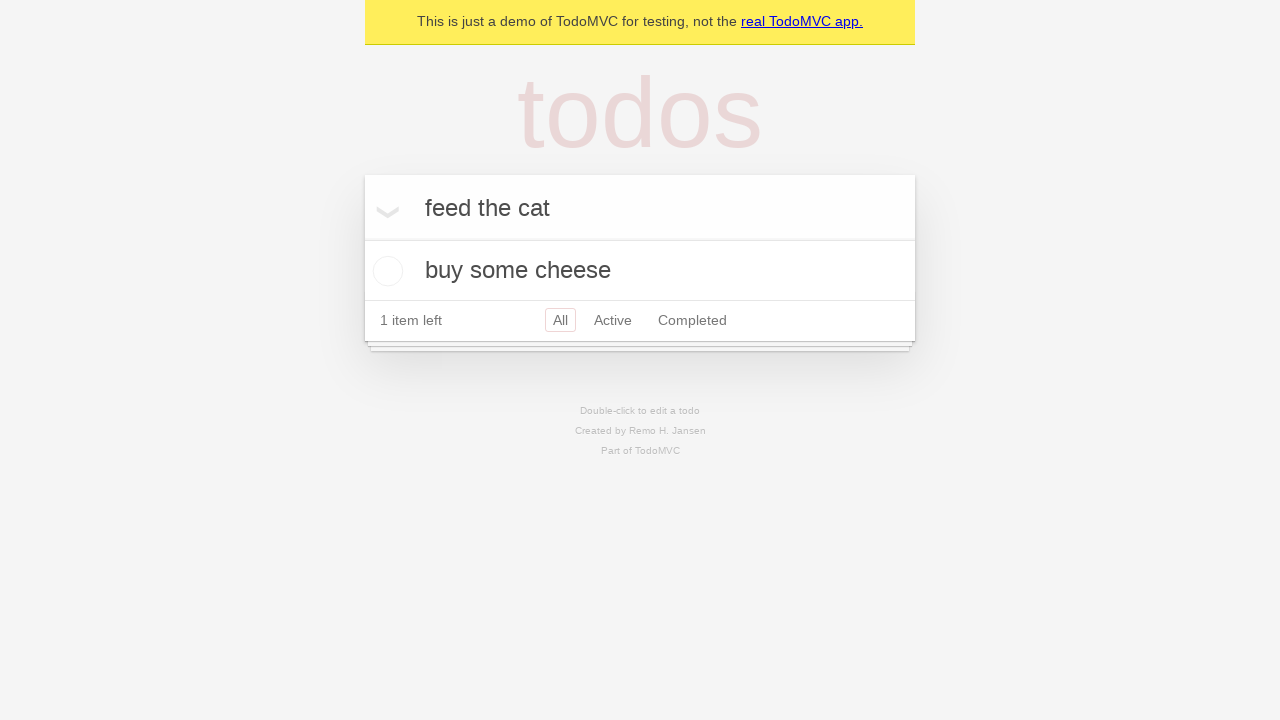

Pressed Enter to create todo 'feed the cat' on internal:attr=[placeholder="What needs to be done?"i]
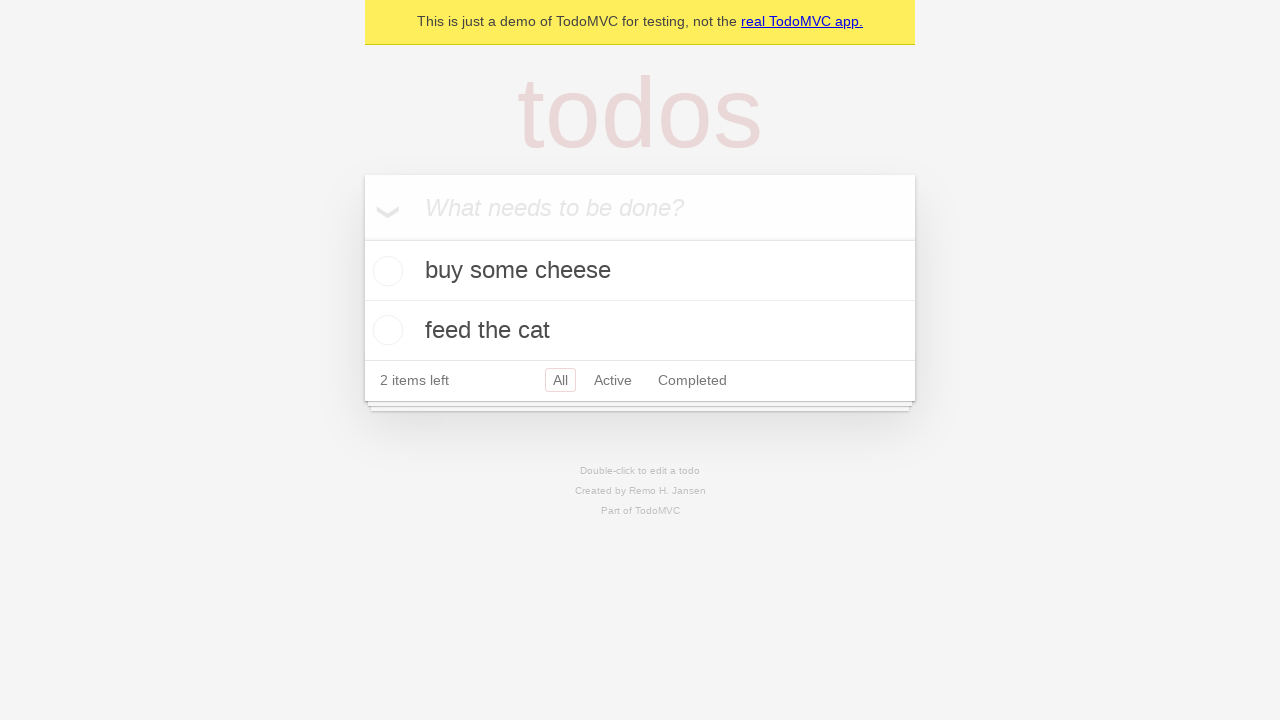

Located all todo items
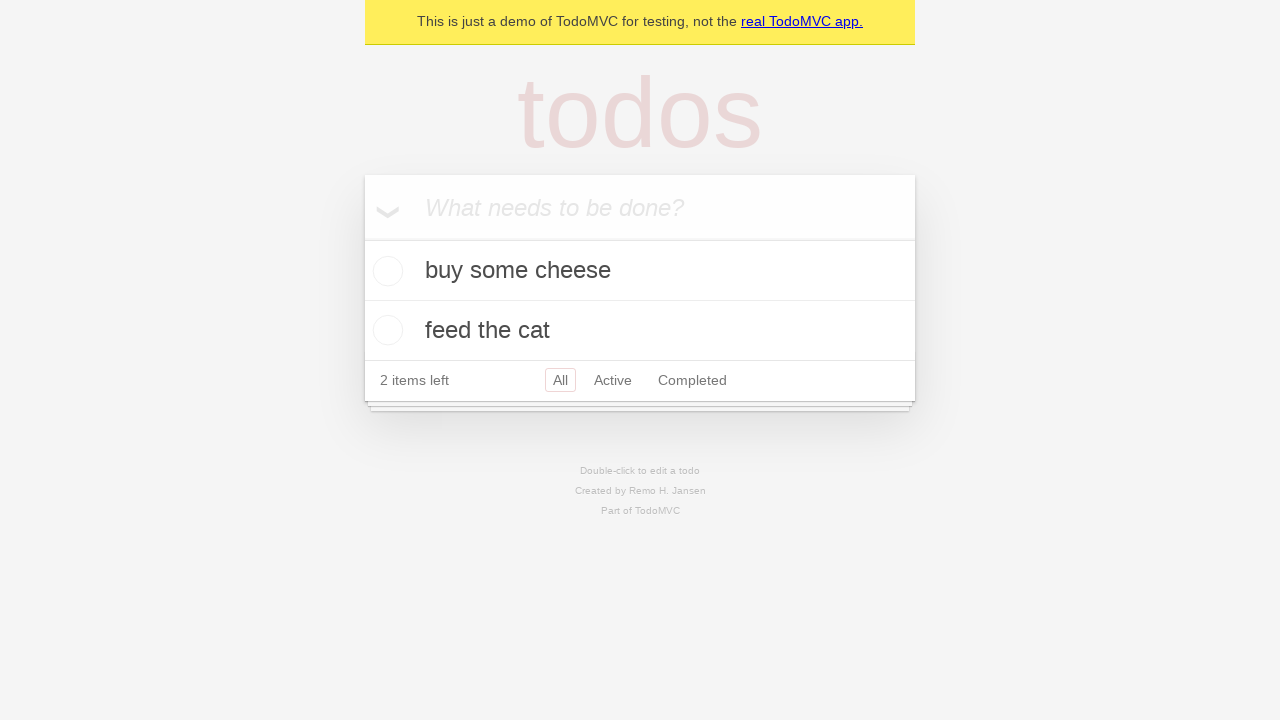

Located checkbox for first todo item
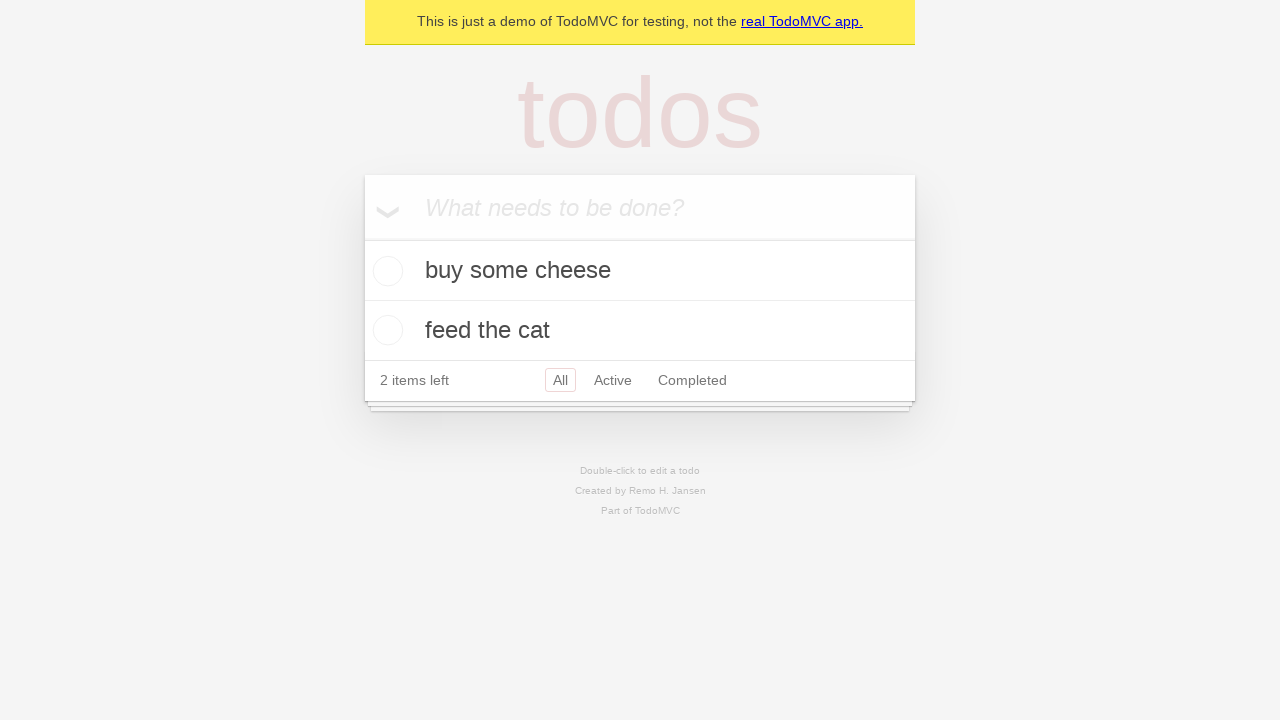

Checked first todo item at (385, 271) on internal:testid=[data-testid="todo-item"s] >> nth=0 >> internal:role=checkbox
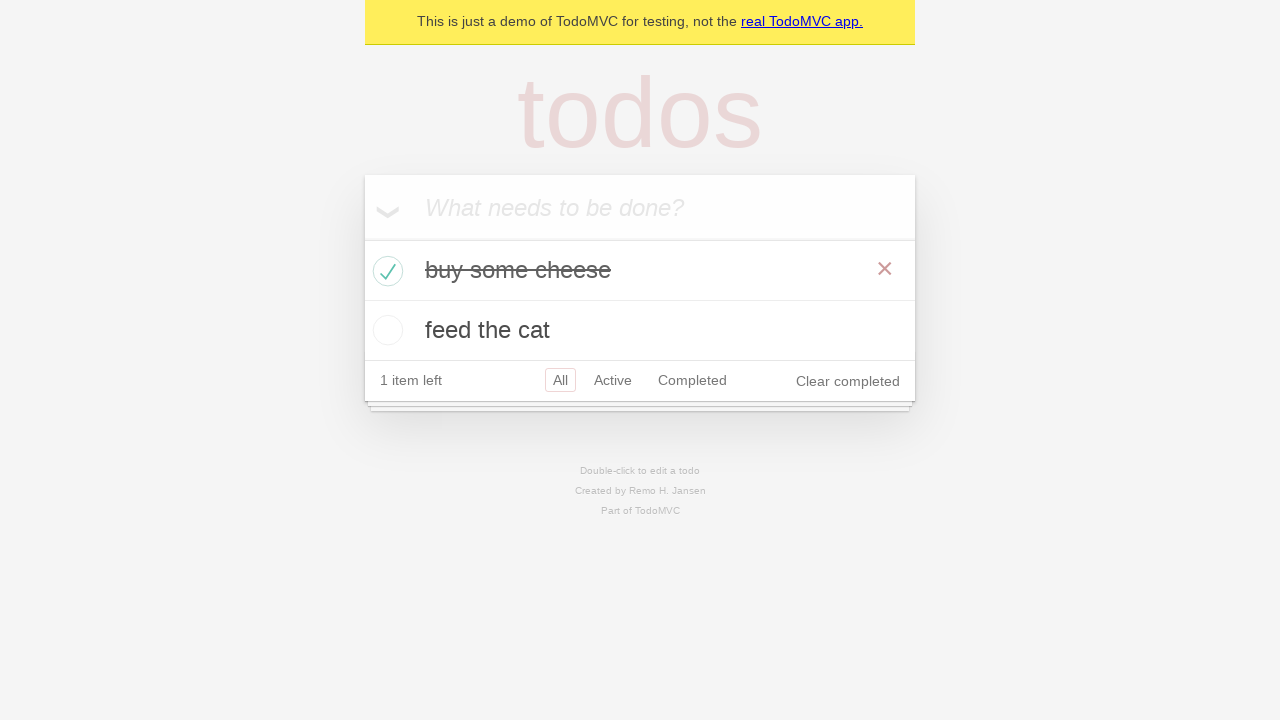

Reloaded the page to test data persistence
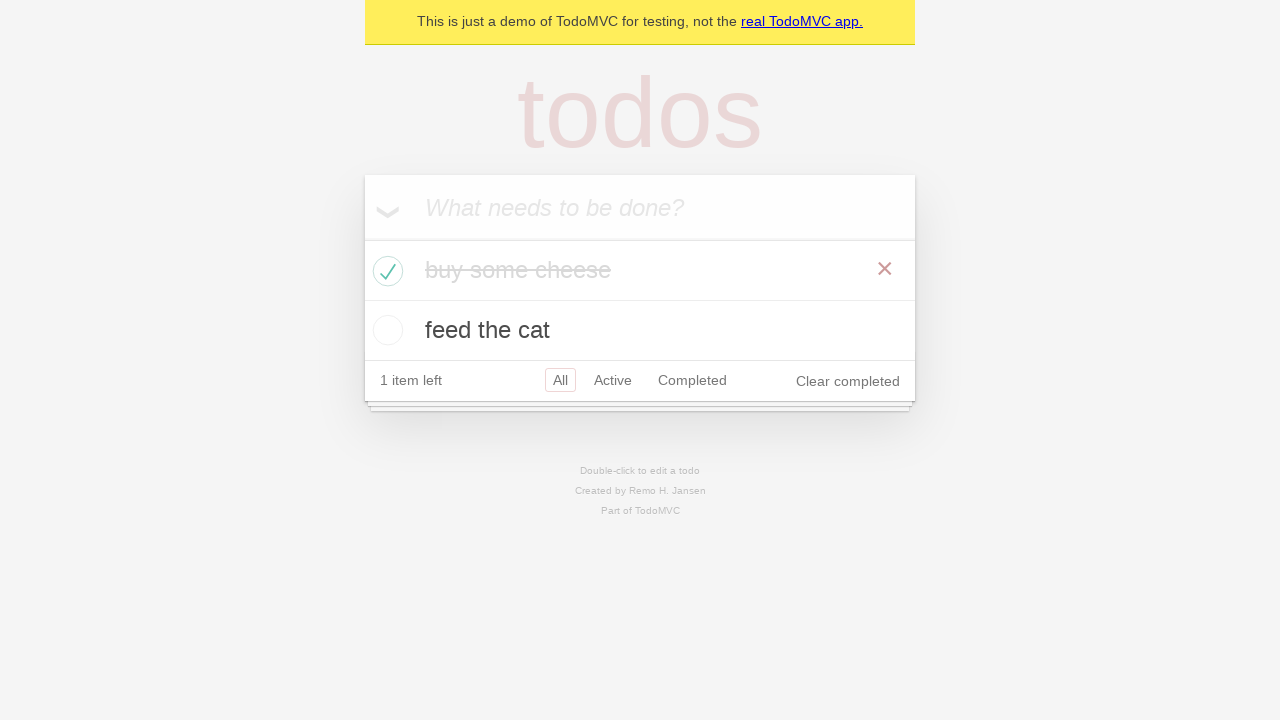

Waited for second todo item to reappear after page reload
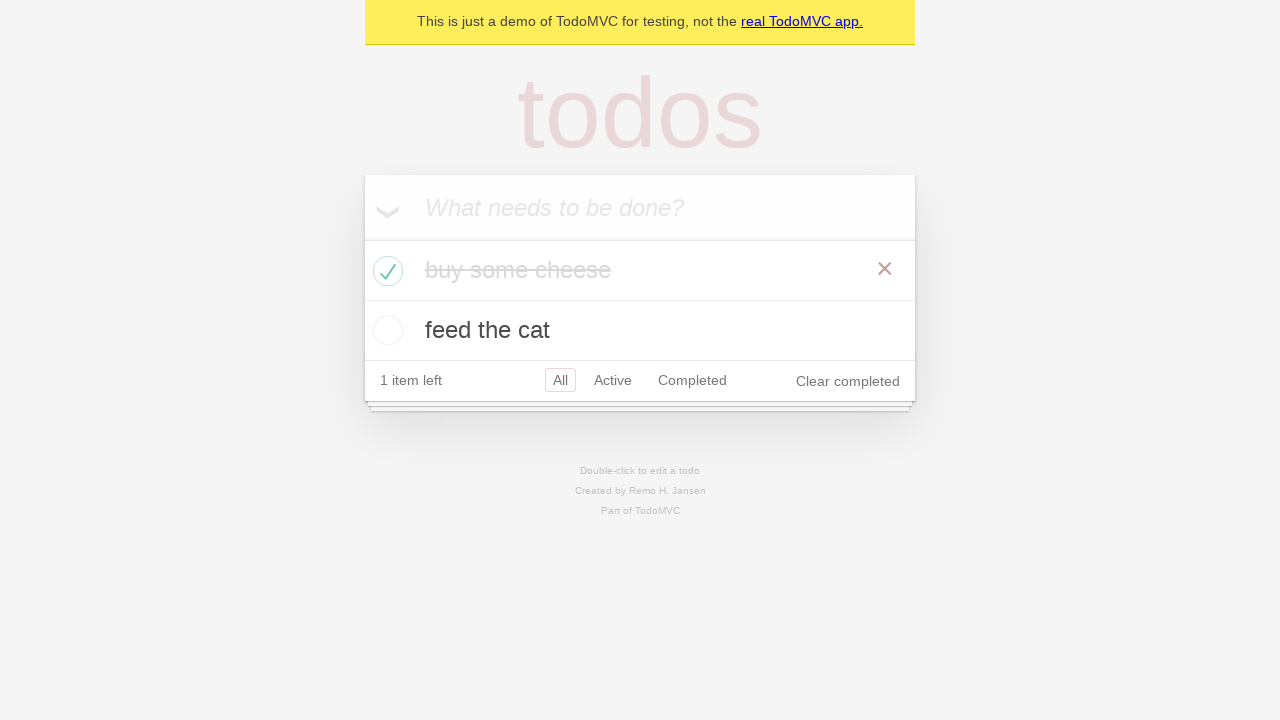

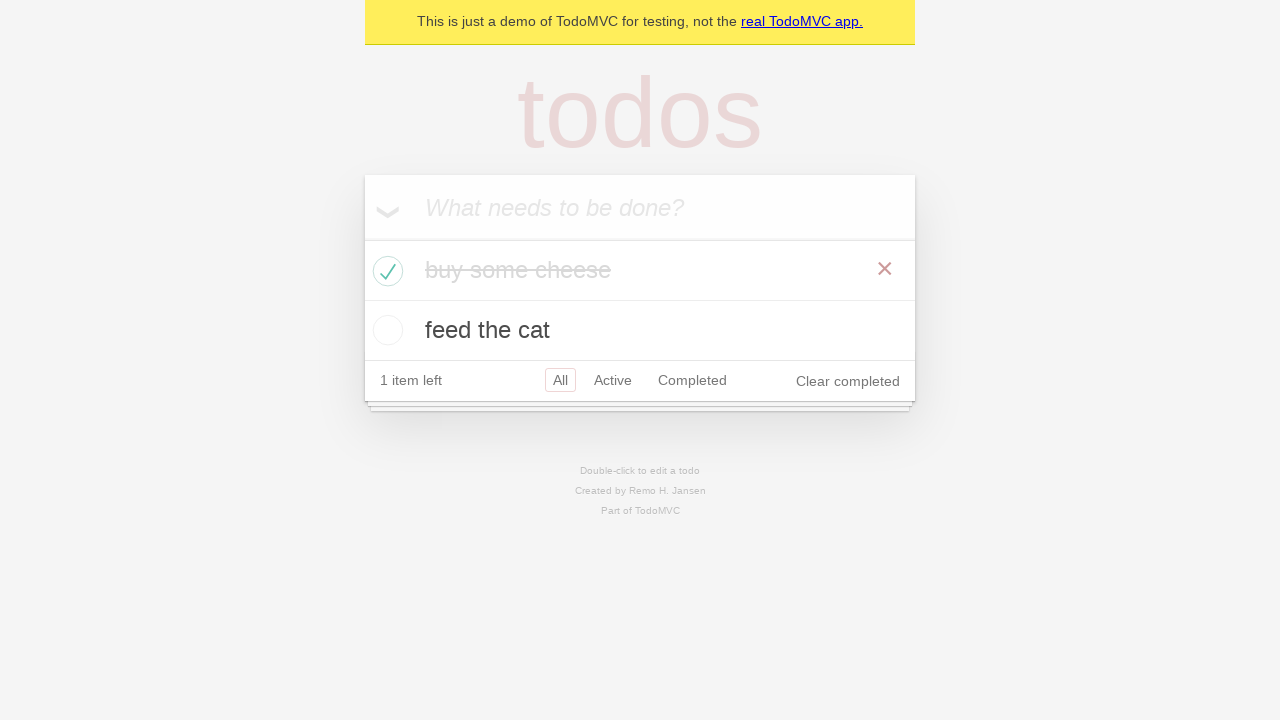